Tests the accommodation booking page by selecting a reservation duration (1.5 hours), opening the date picker, selecting a specific month and date, and verifying that time slot options are available in the dropdown.

Starting URL: https://avo.hta.nl/uithoorn/Accommodation/Book/106

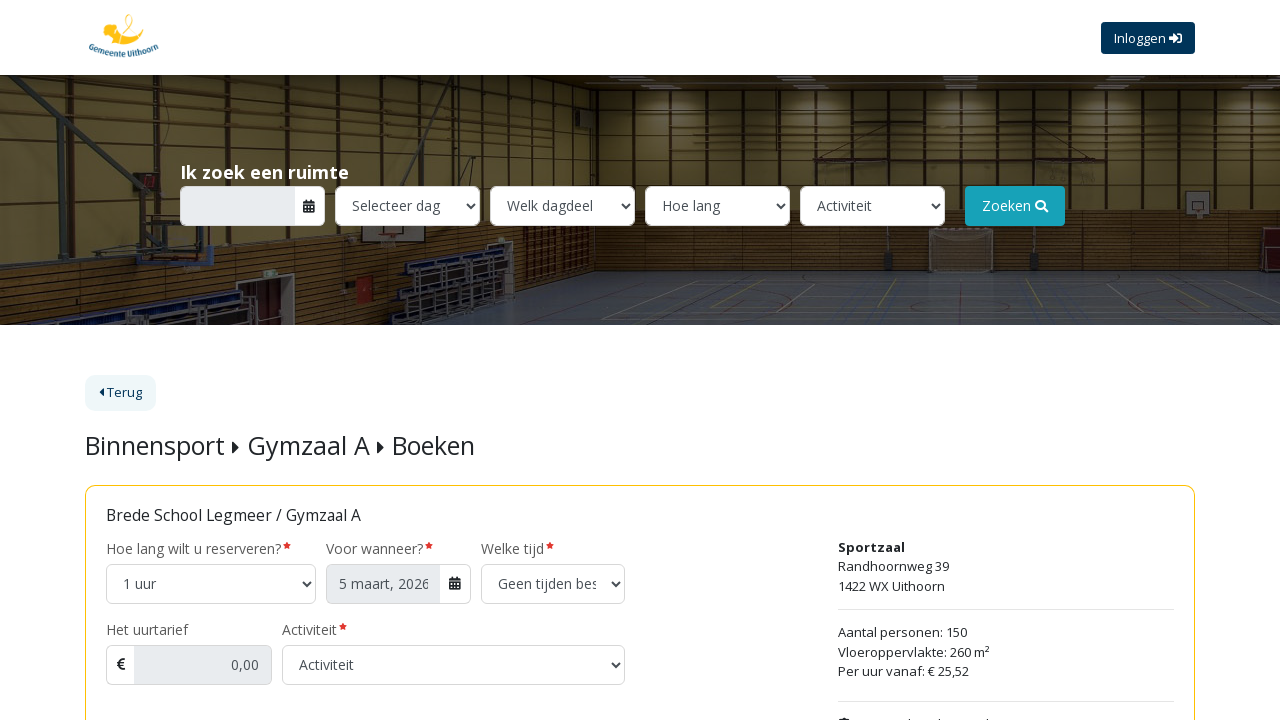

Waited for reservation duration selector to load
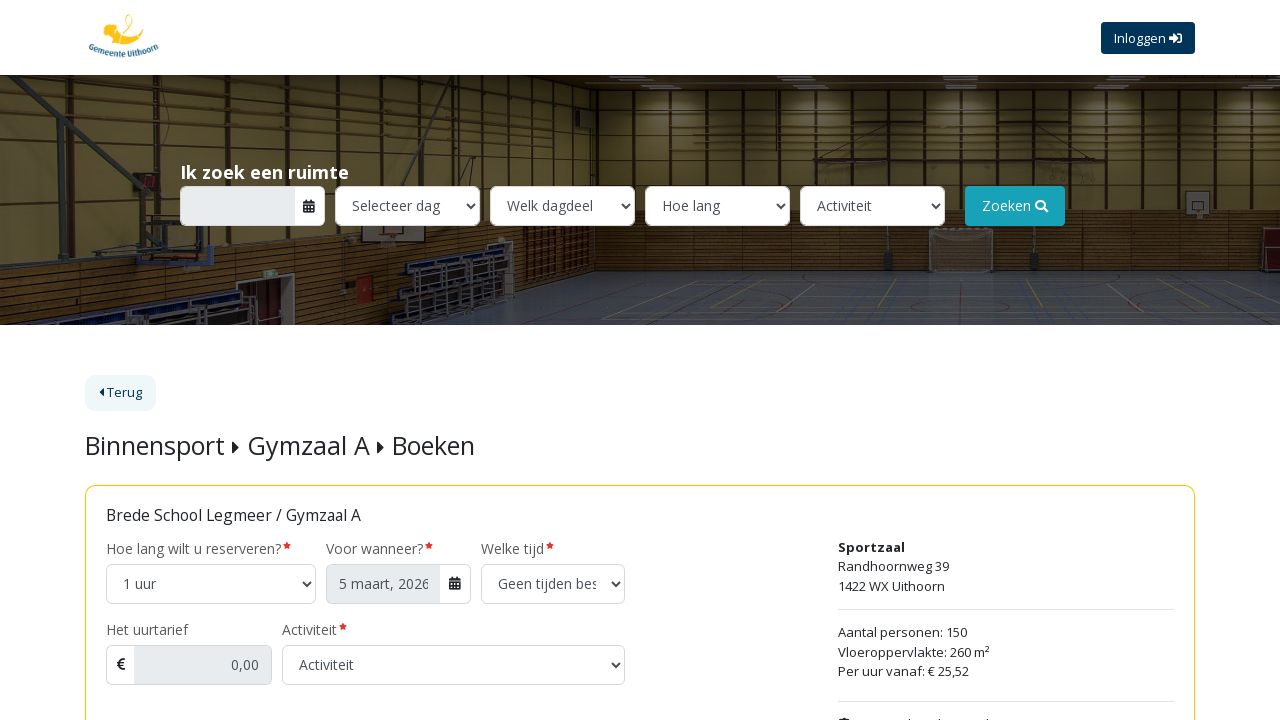

Selected 1.5 hours as reservation duration on #selectedTimeLength
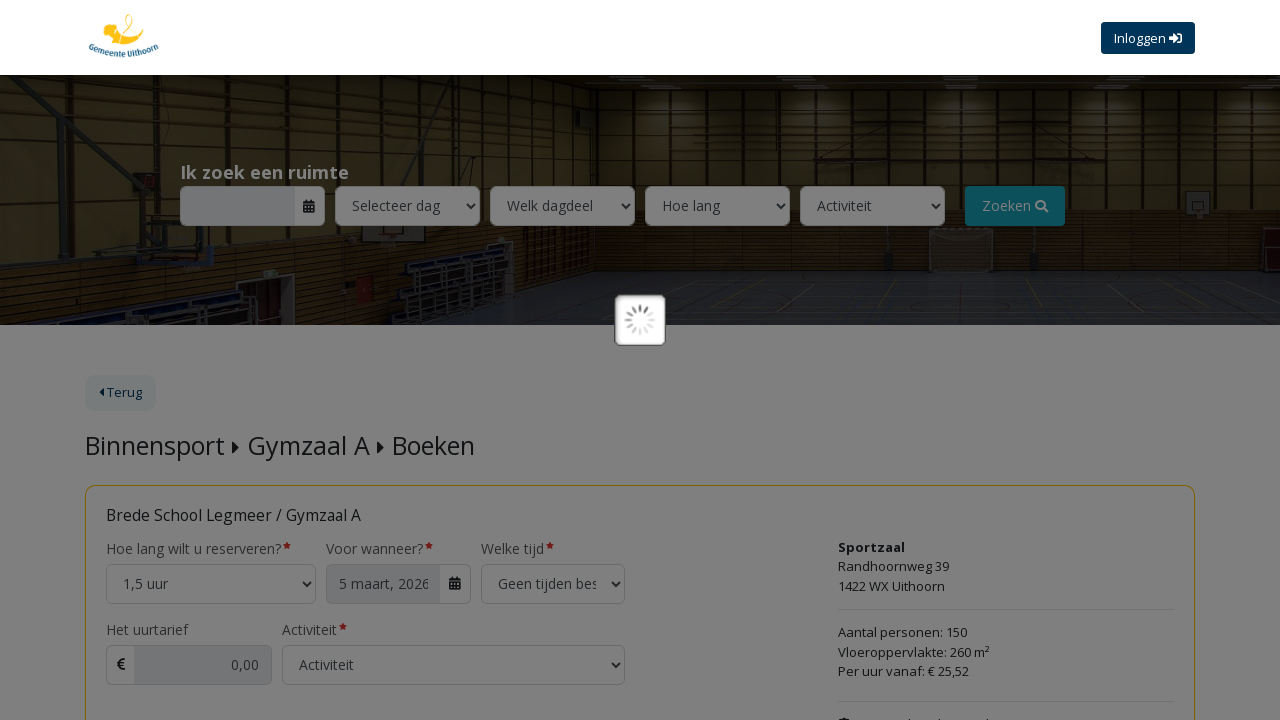

Clicked on date picker to open calendar at (383, 361) on #datepicker
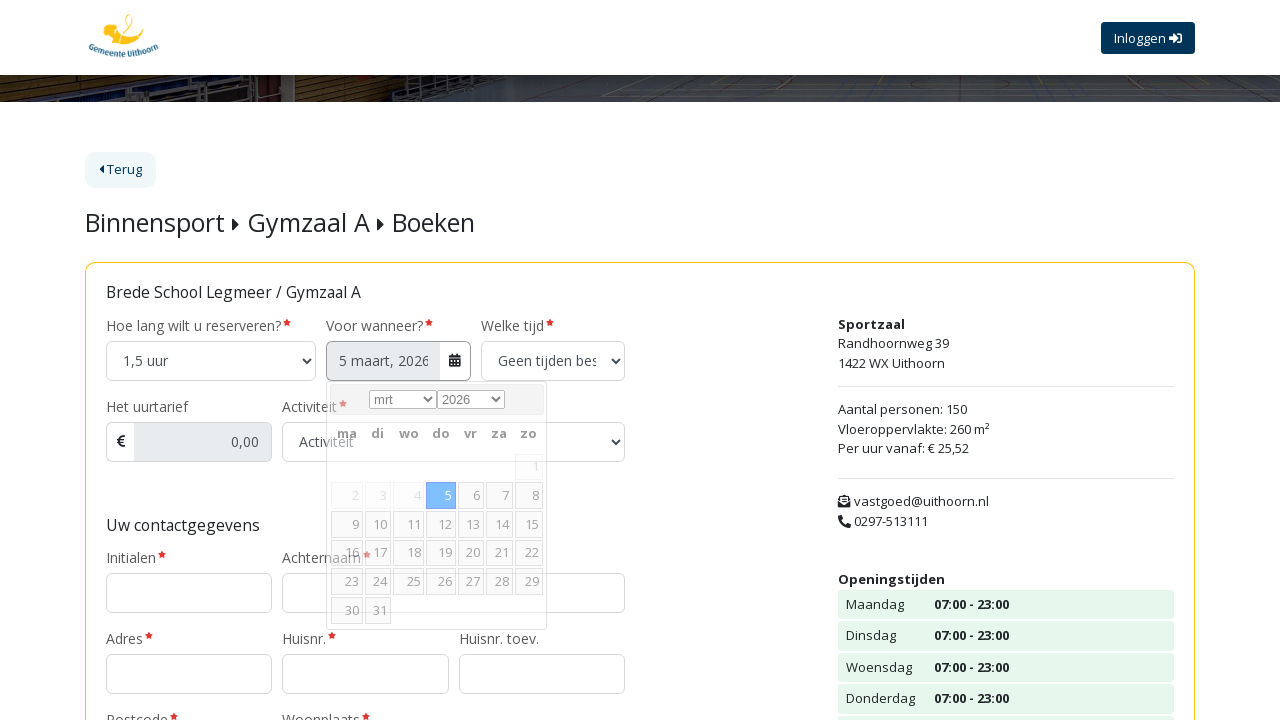

Waited for calendar month selector to appear
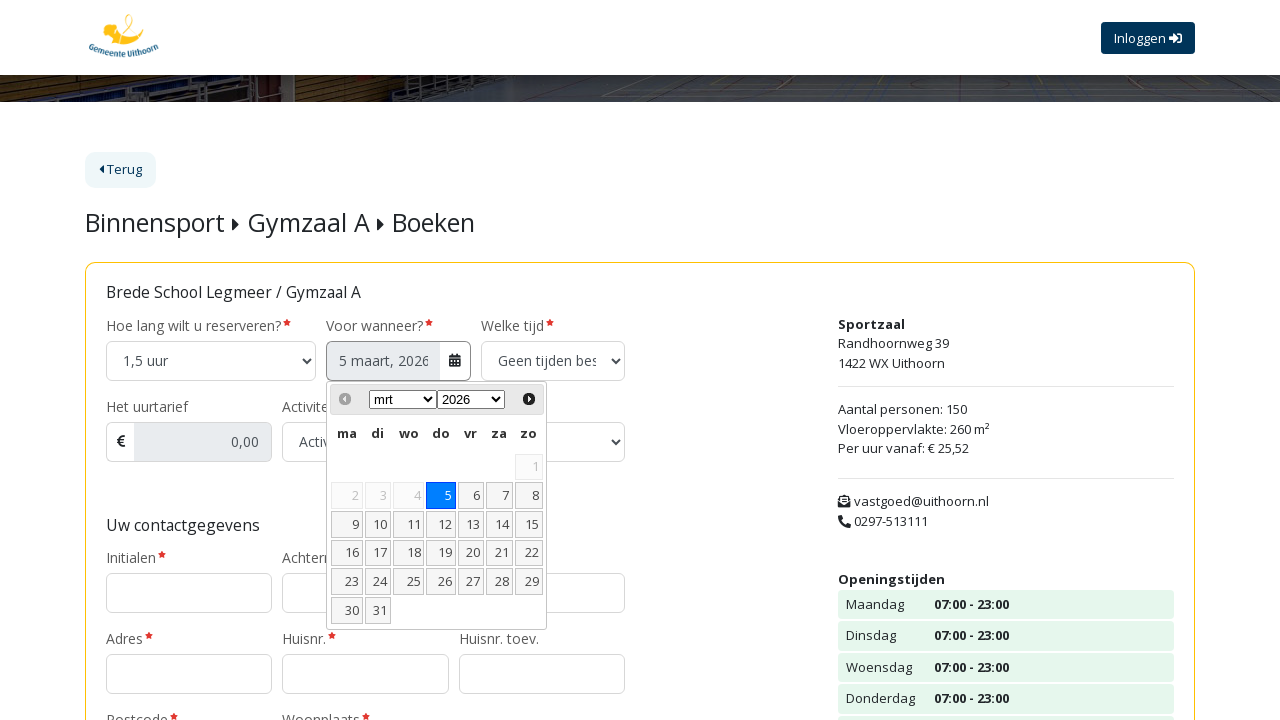

Selected August (month index 7) in the calendar on .ui-datepicker-month
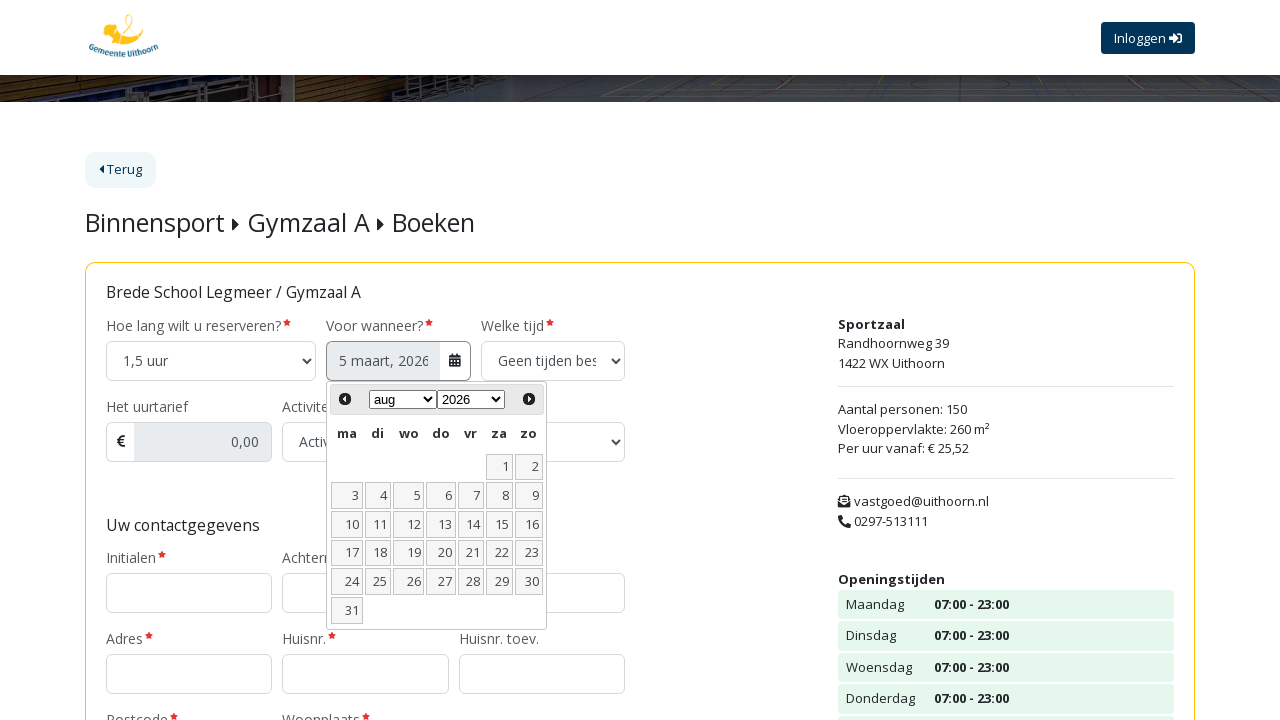

Selected the 15th day in the calendar at (499, 524) on xpath=//a[text()='15']
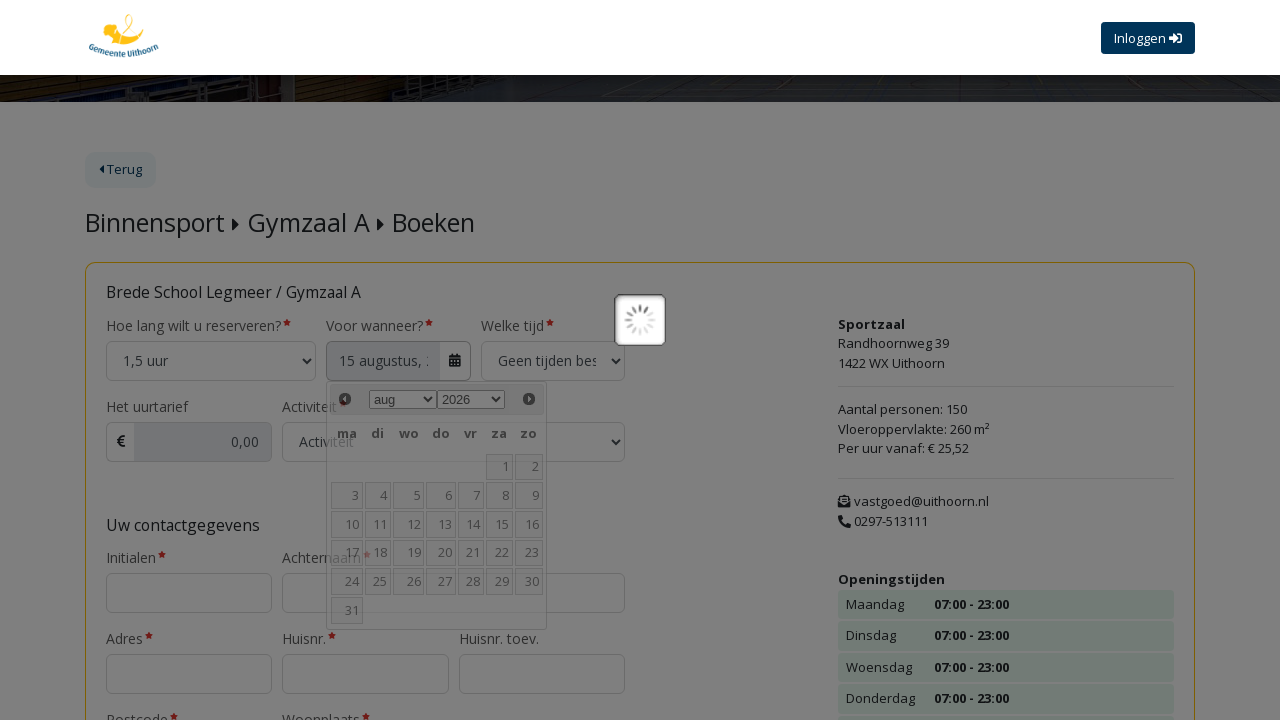

Verified that time slot dropdown is available
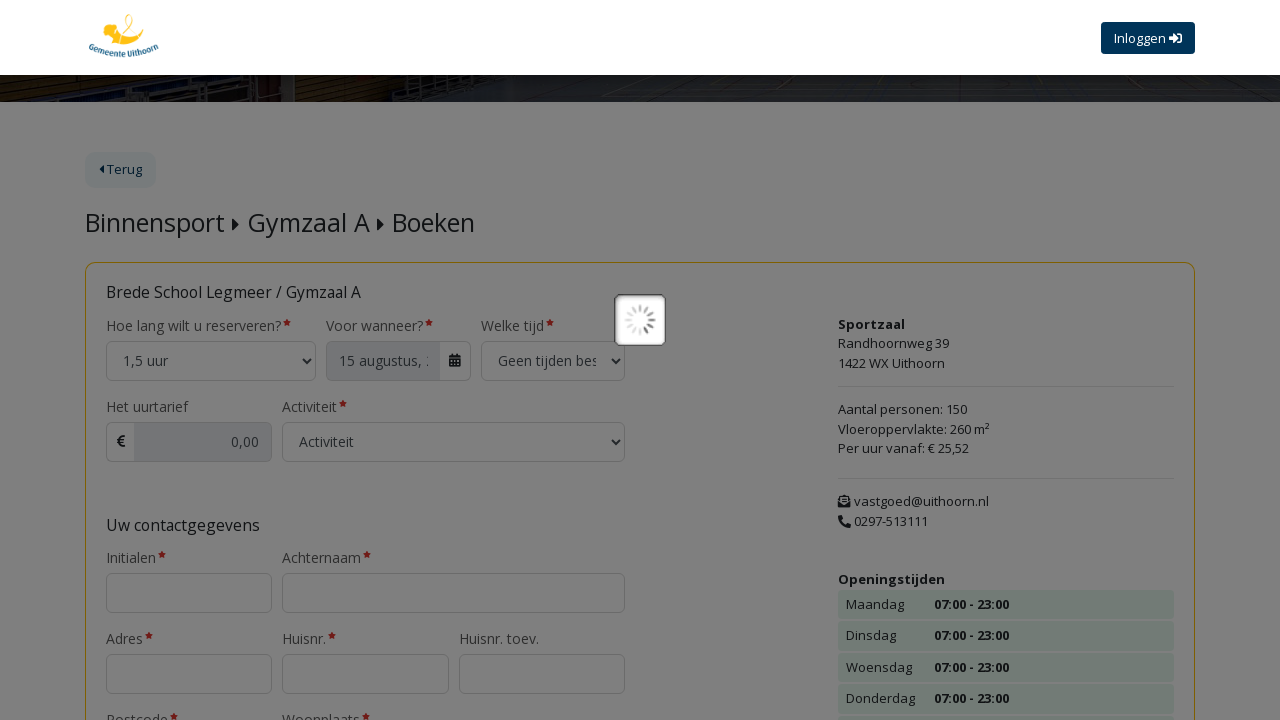

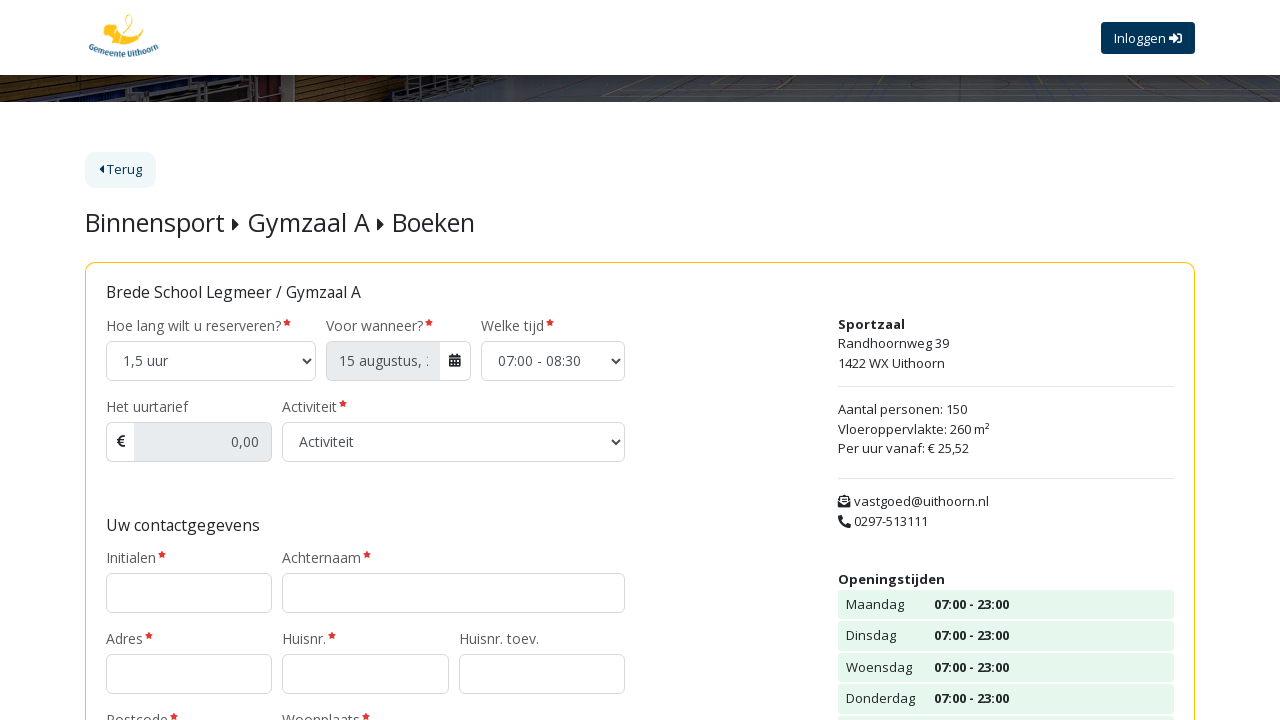